Tests a loading images page by waiting for an award image element to become visible, verifying that dynamic content loads correctly

Starting URL: https://bonigarcia.dev/selenium-webdriver-java/loading-images.html

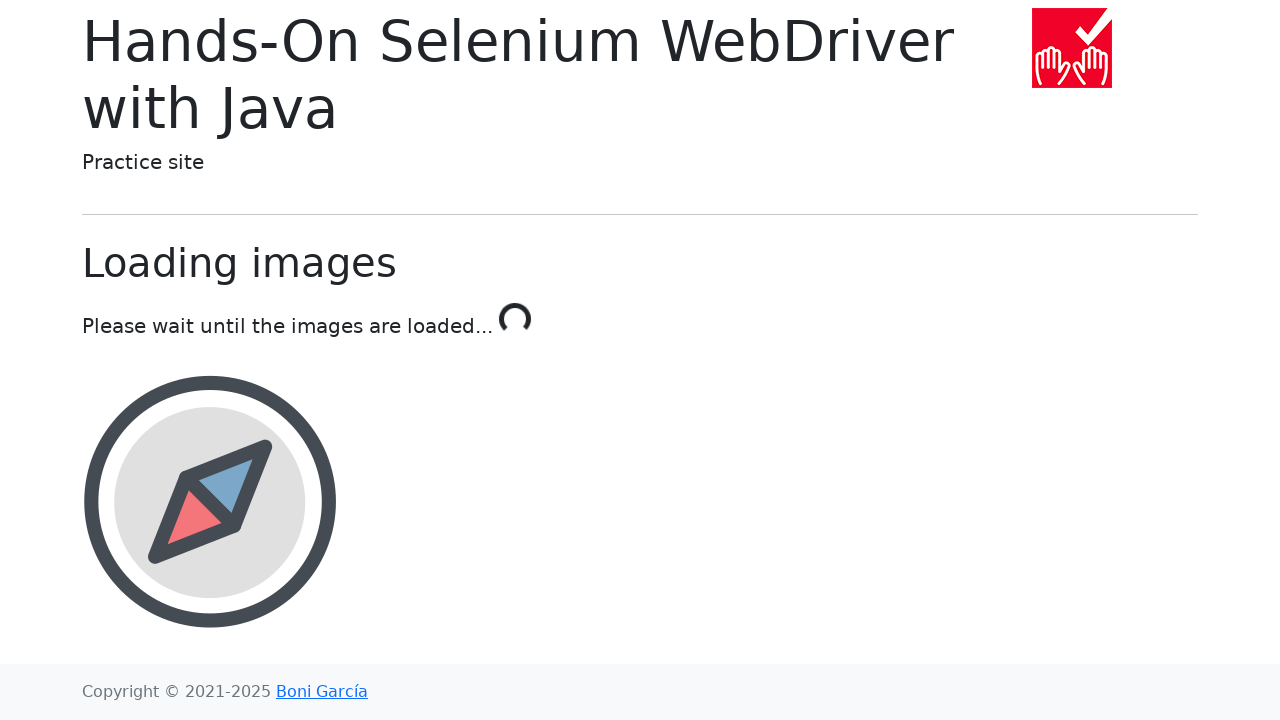

Navigated to loading images test page
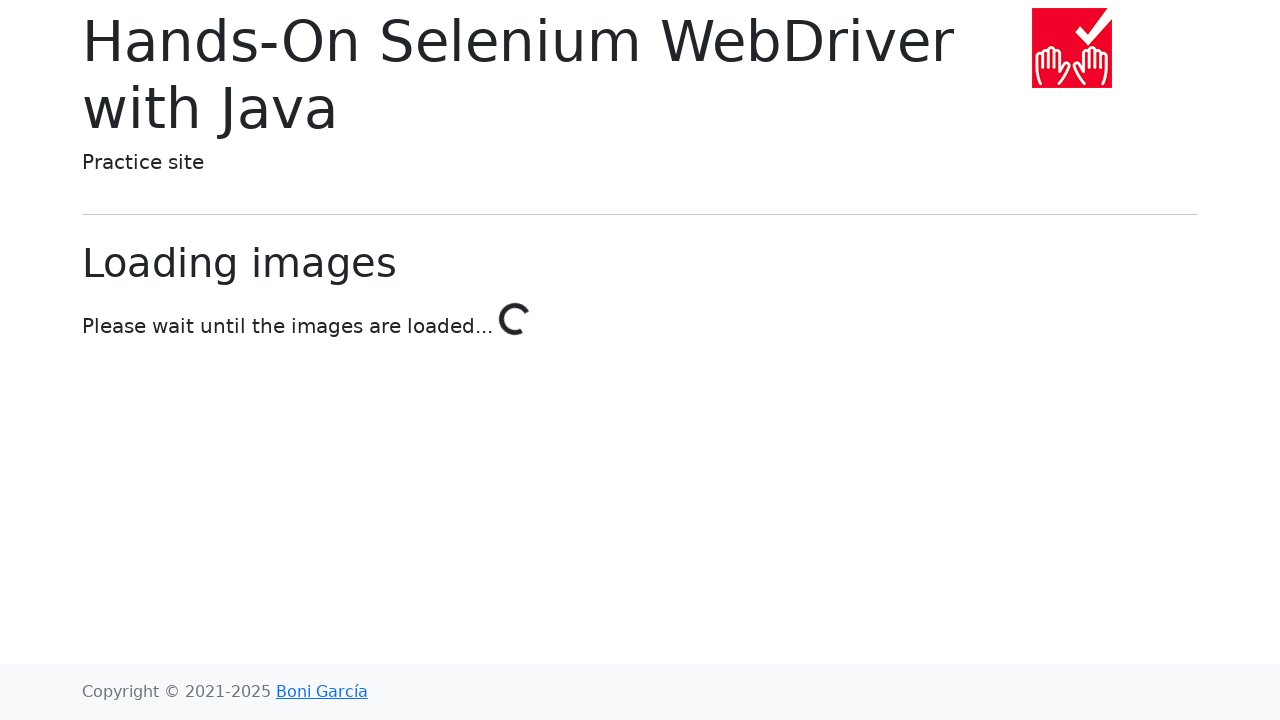

Award image element became visible - dynamic content loaded successfully
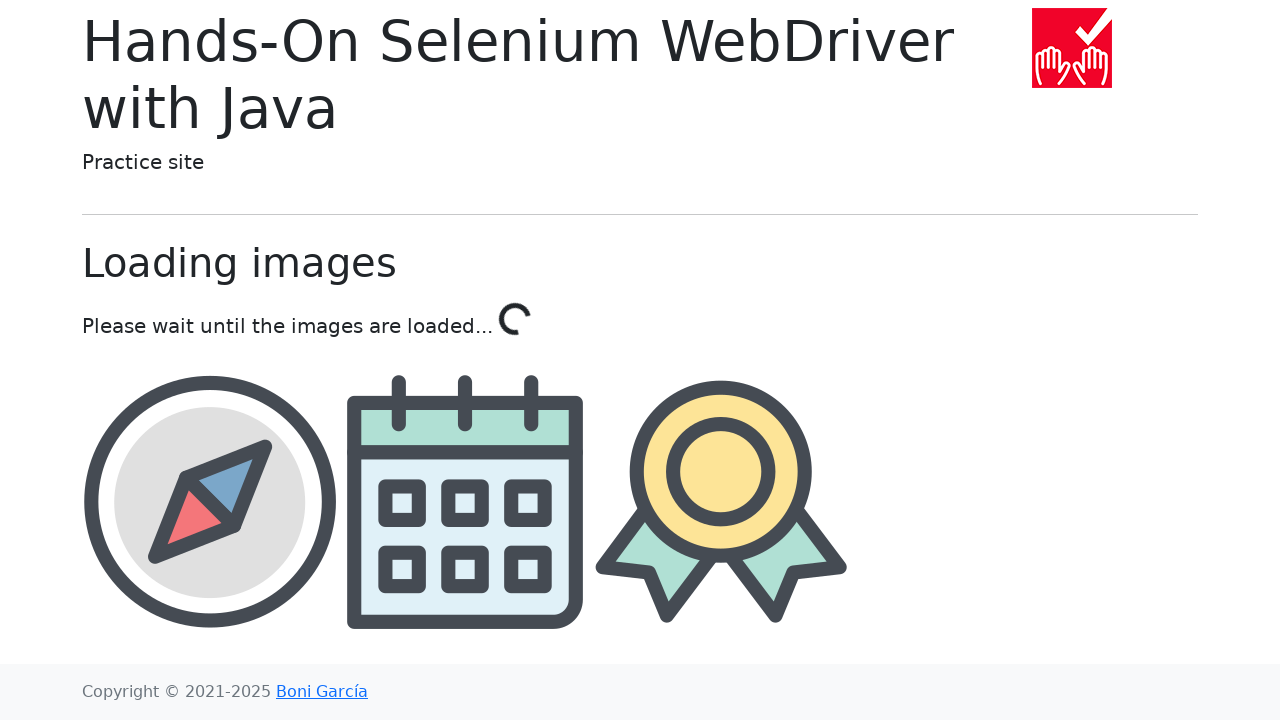

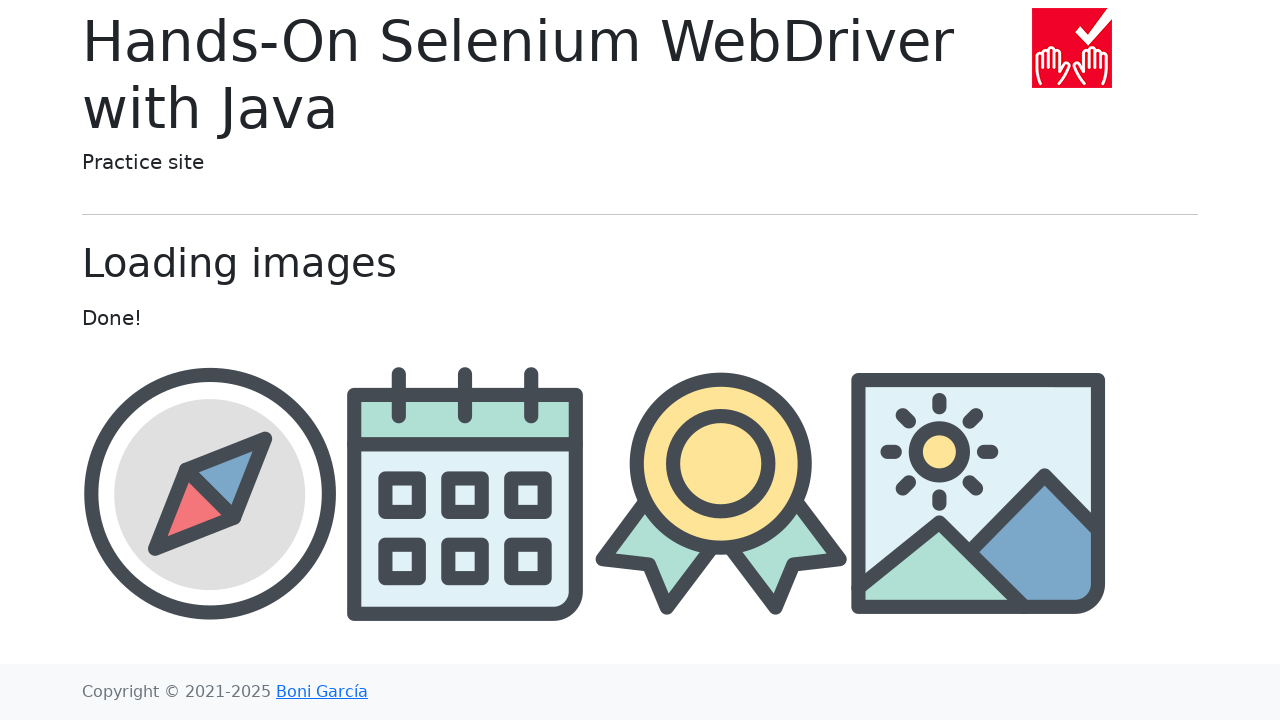